Navigates to a page, clicks a link with calculated text, then fills out a form with personal information and submits it

Starting URL: http://suninjuly.github.io/find_link_text

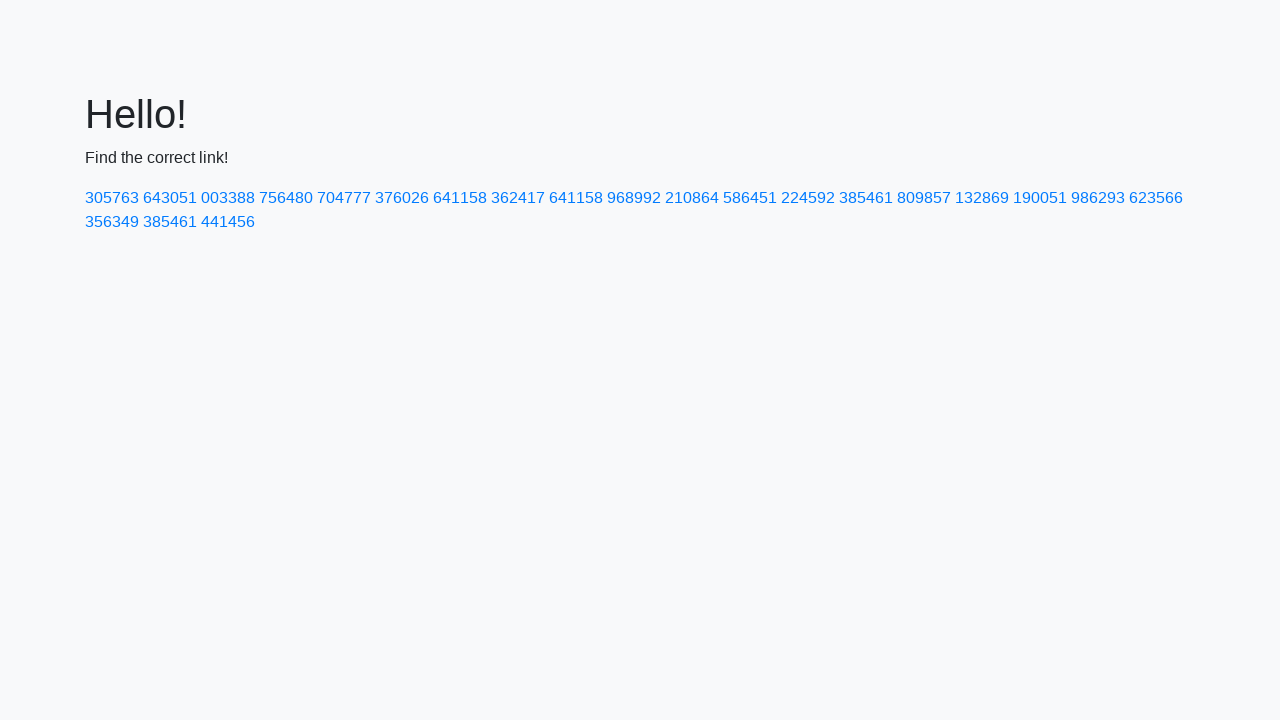

Clicked link with calculated text '224592' at (808, 198) on a:has-text('224592')
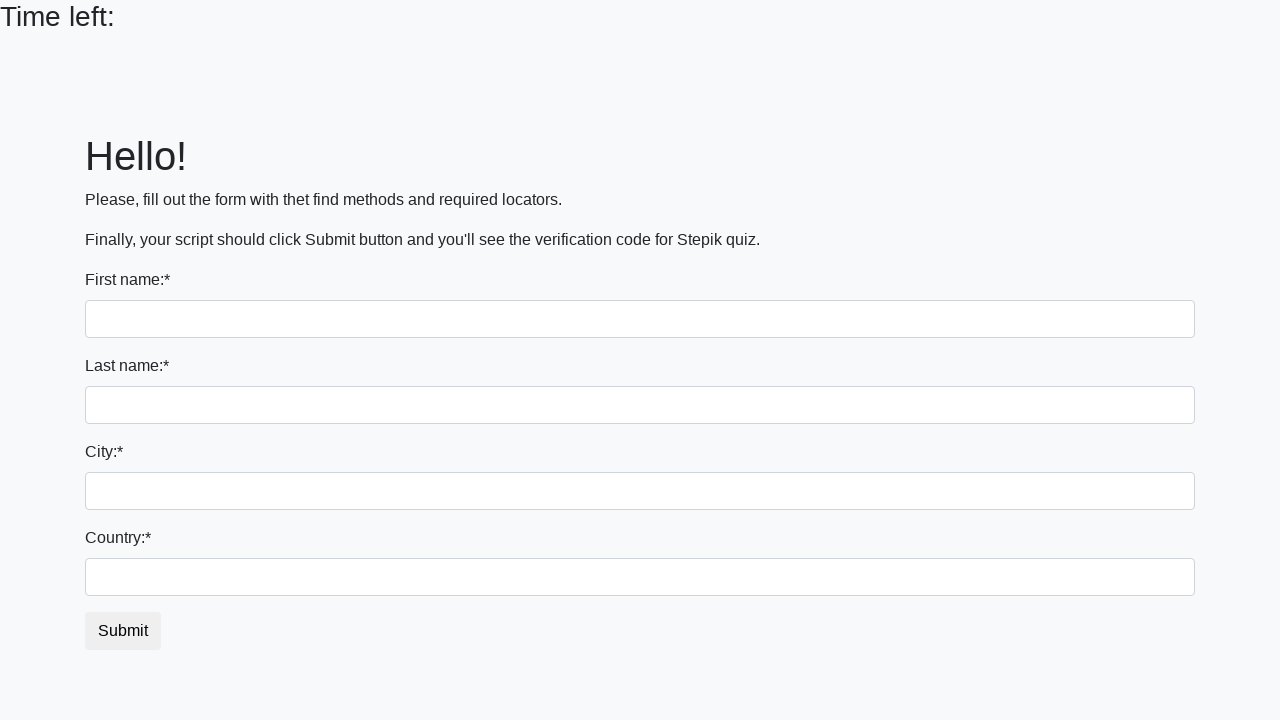

Filled first name field with 'Ivan' on input:first-of-type
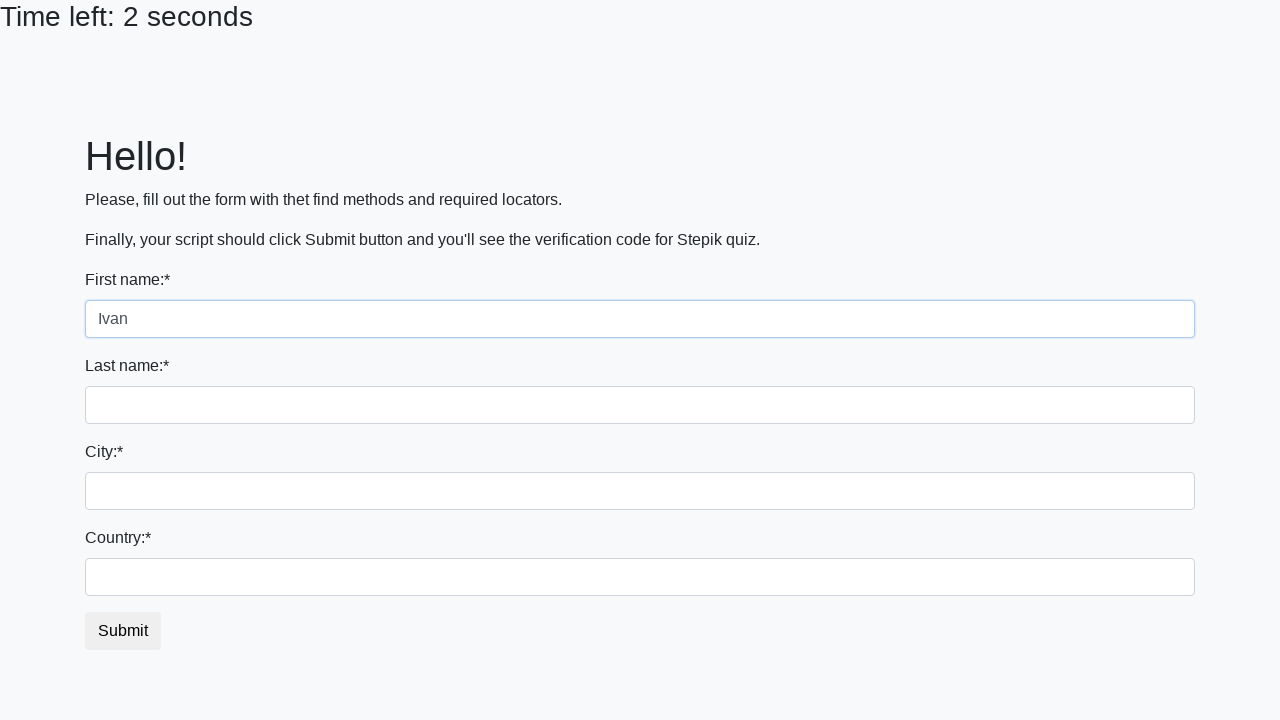

Filled last name field with 'Petrov' on input[name='last_name']
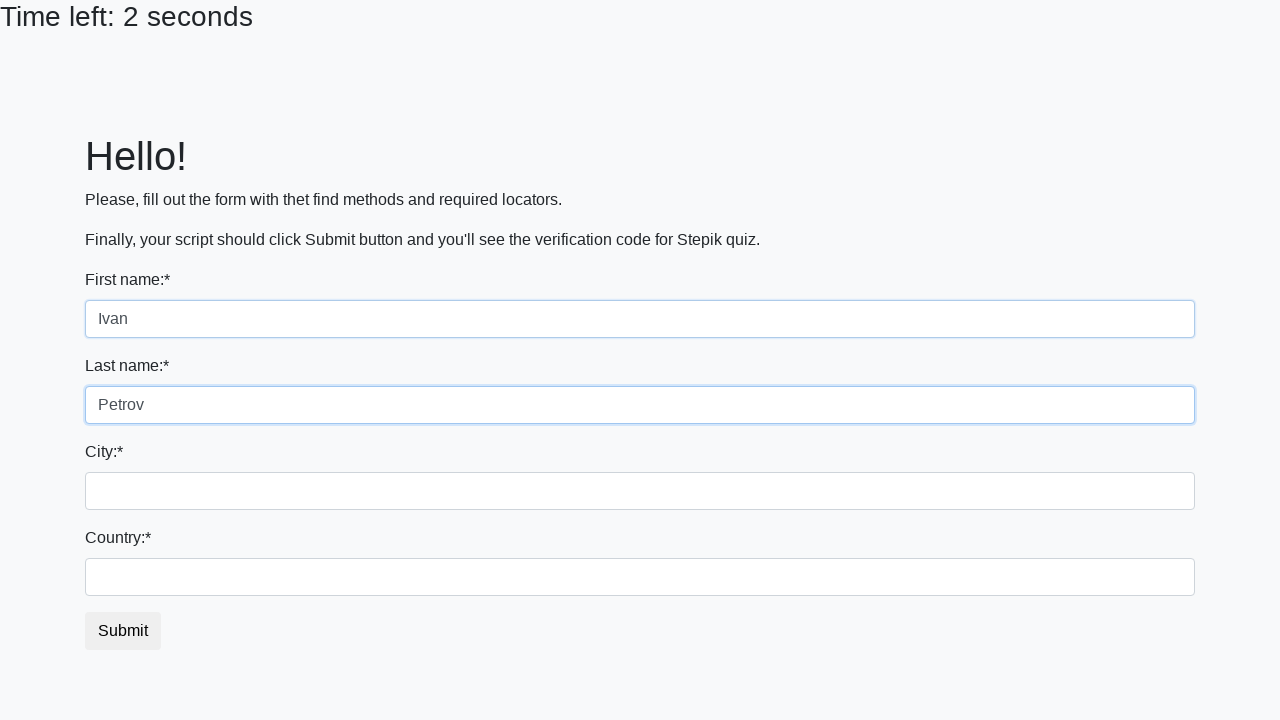

Filled city field with 'Smolensk' on input[name='firstname']
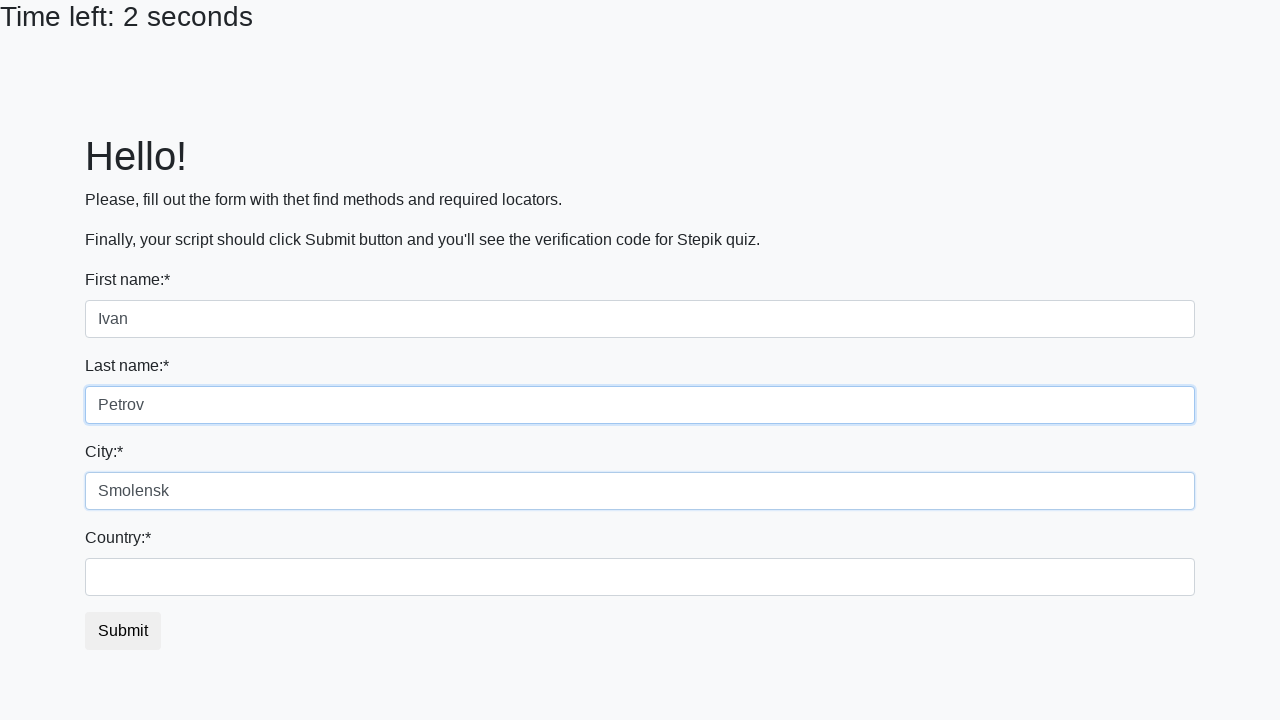

Filled country field with 'Russia' on #country
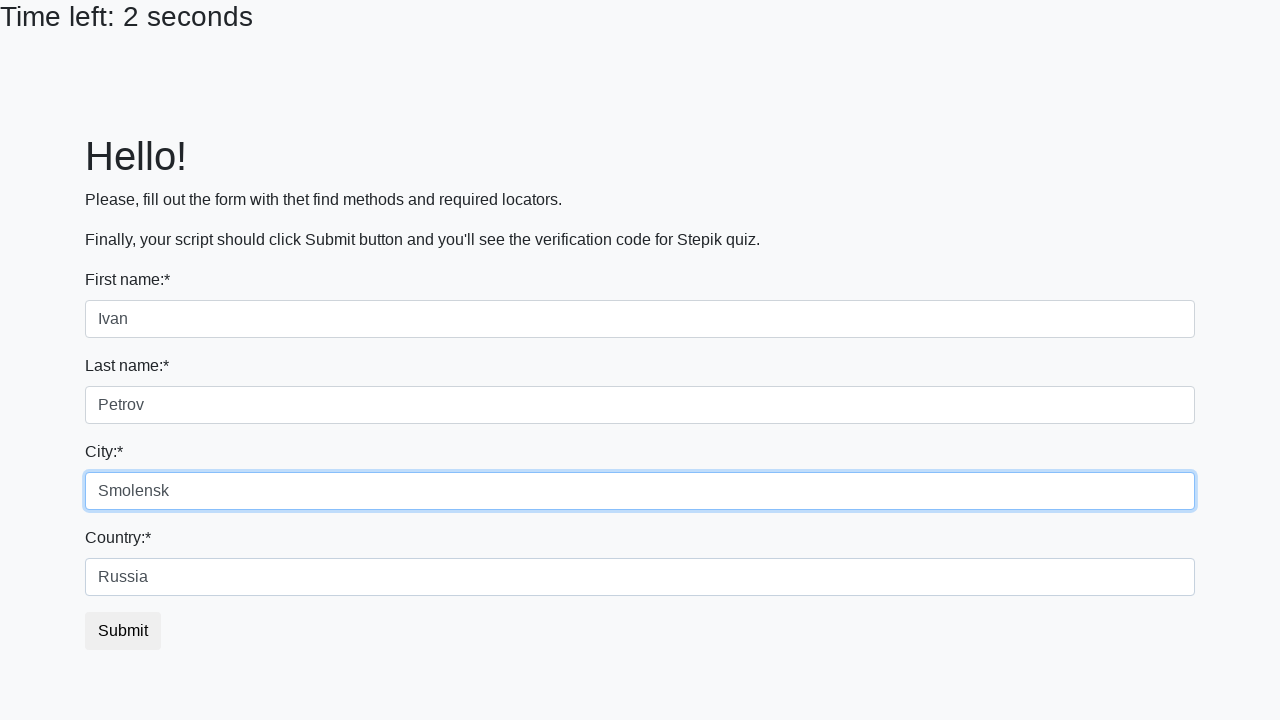

Clicked submit button to submit the form at (123, 631) on button.btn
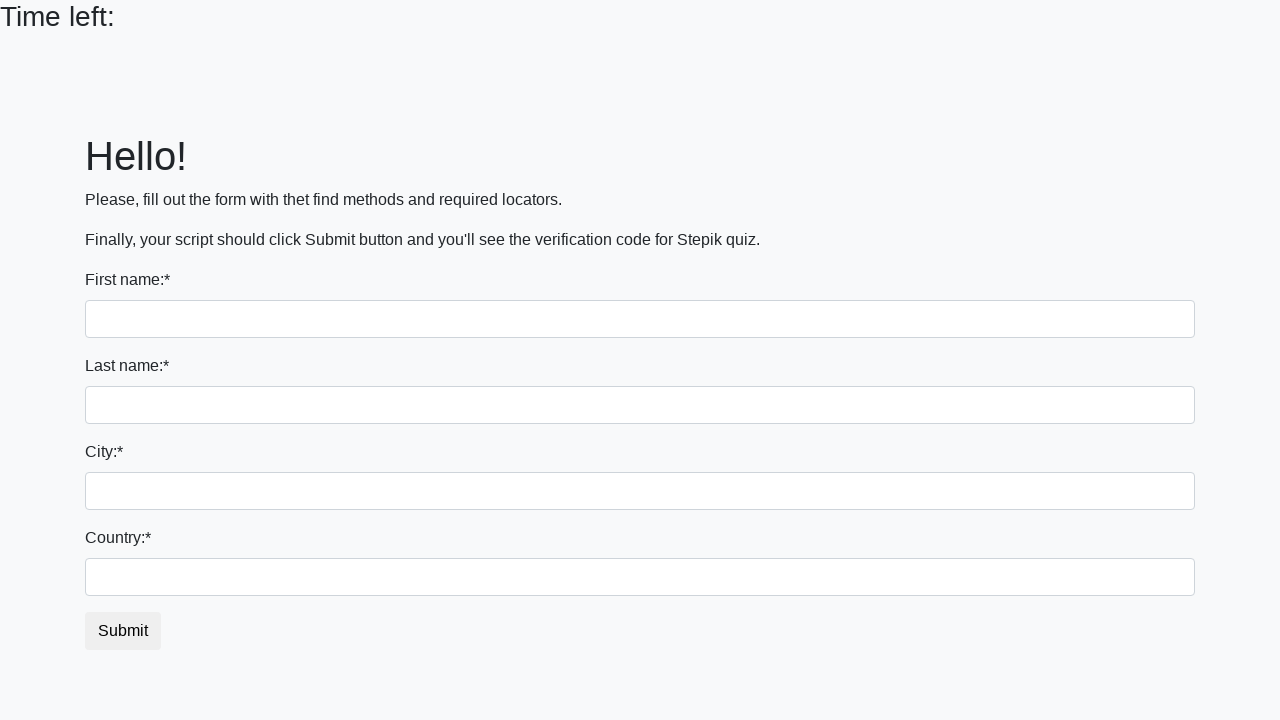

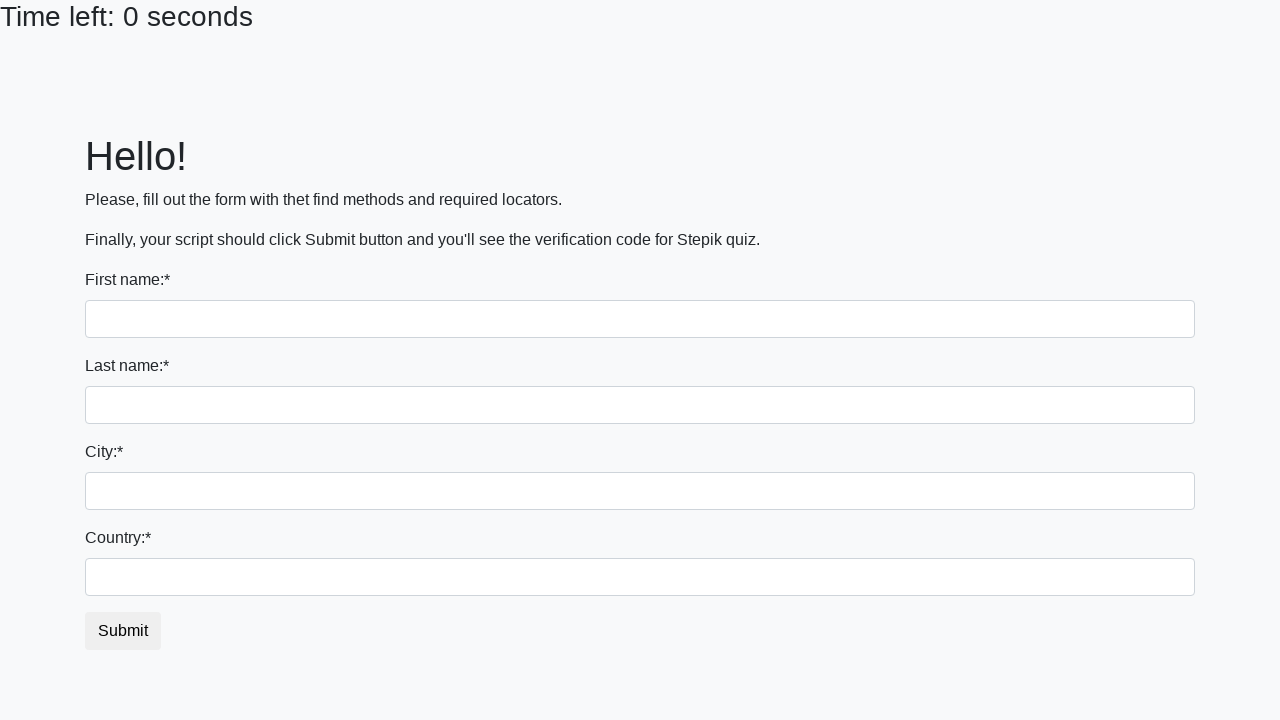